Tests opting out of A/B tests by adding an Optimizely opt-out cookie after visiting the page, then verifying the page shows non-A/B test content after refresh

Starting URL: http://the-internet.herokuapp.com/abtest

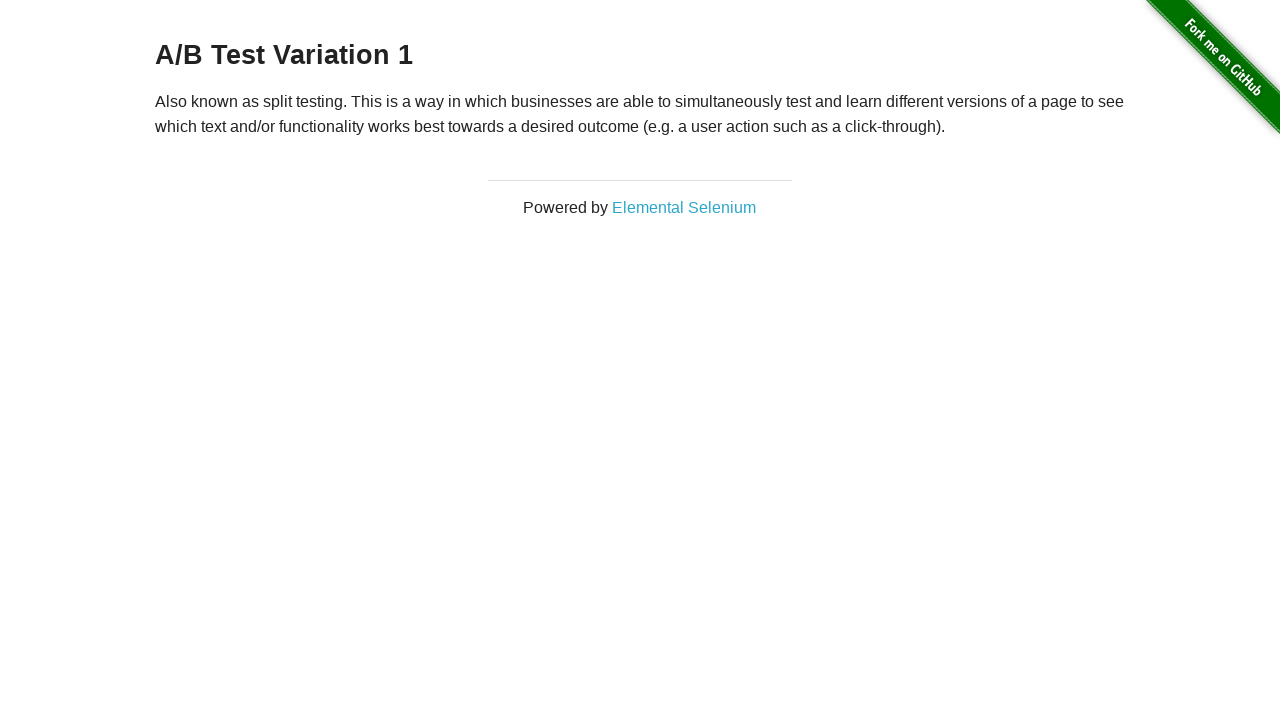

Located h3 heading element
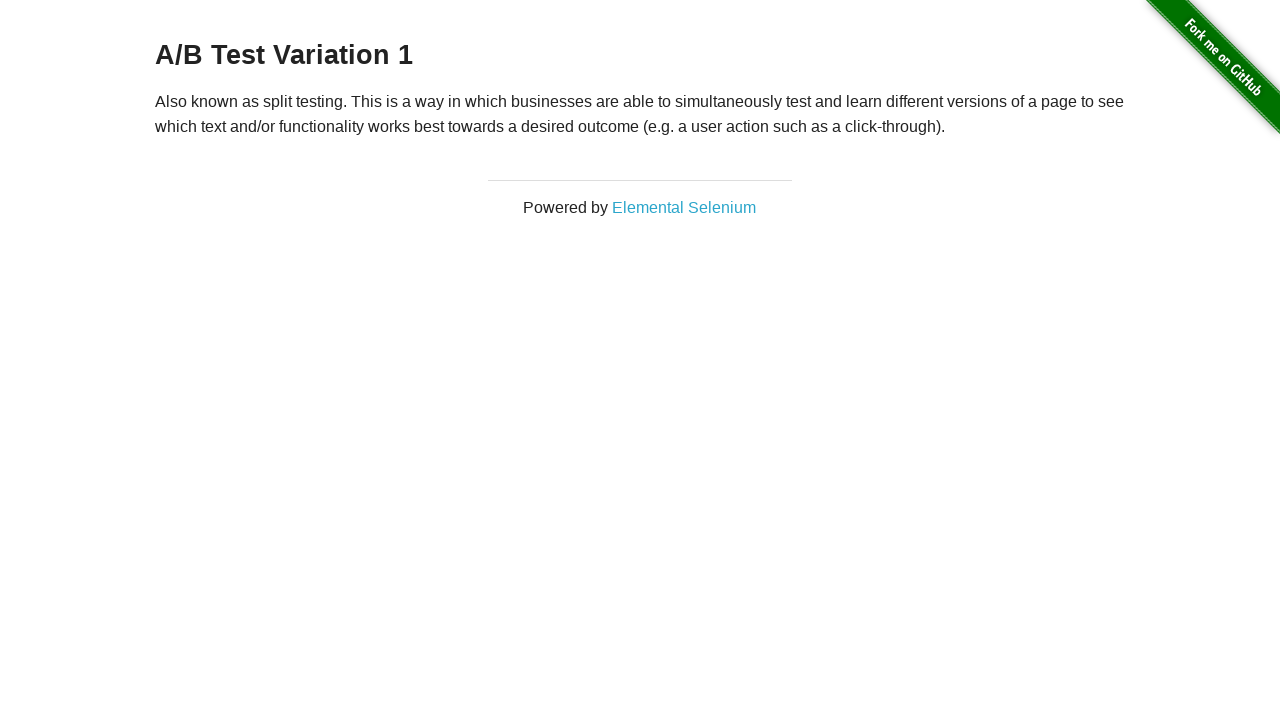

Retrieved heading text content
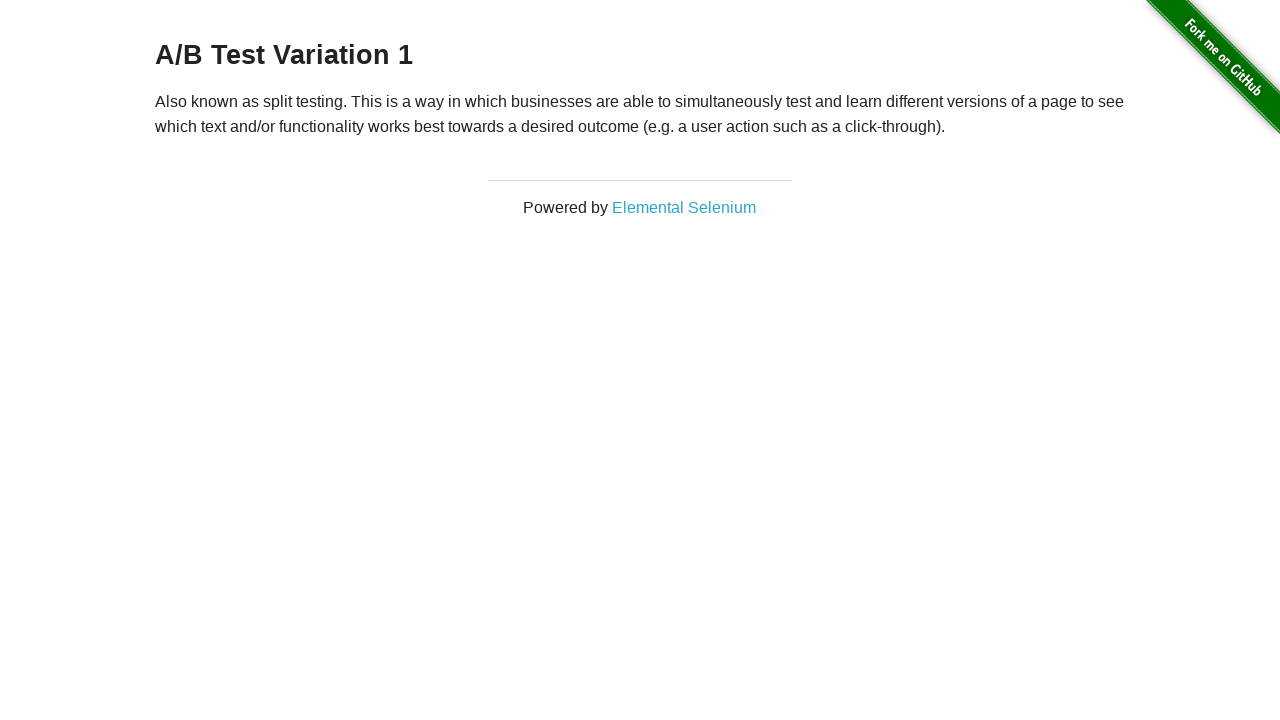

Verified heading starts with 'A/B Test' - confirming initial A/B test group assignment
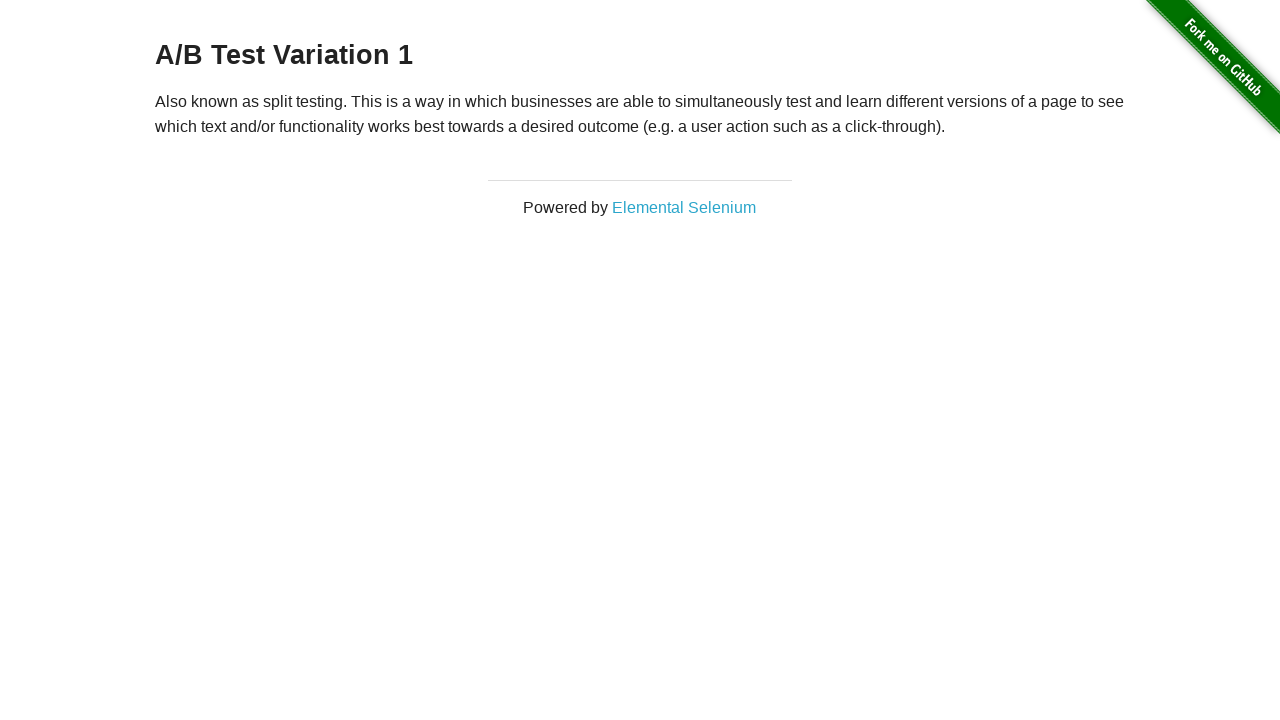

Added Optimizely opt-out cookie to context
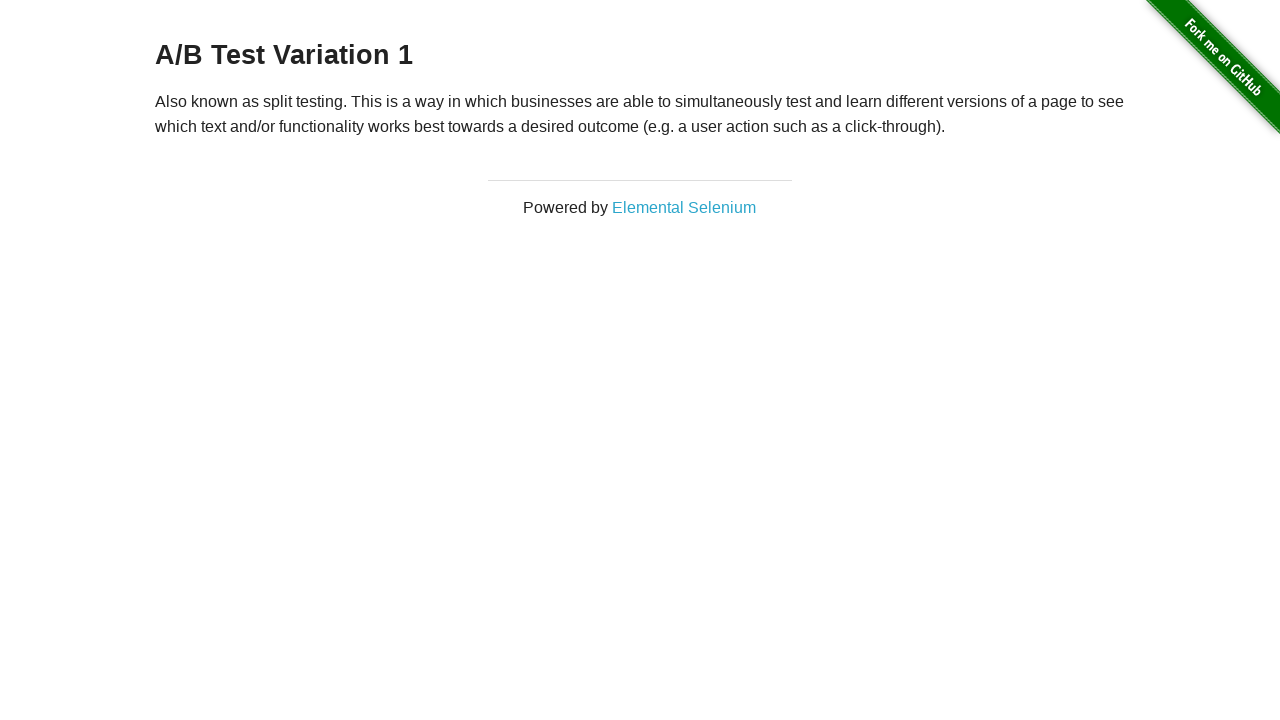

Reloaded page after adding opt-out cookie
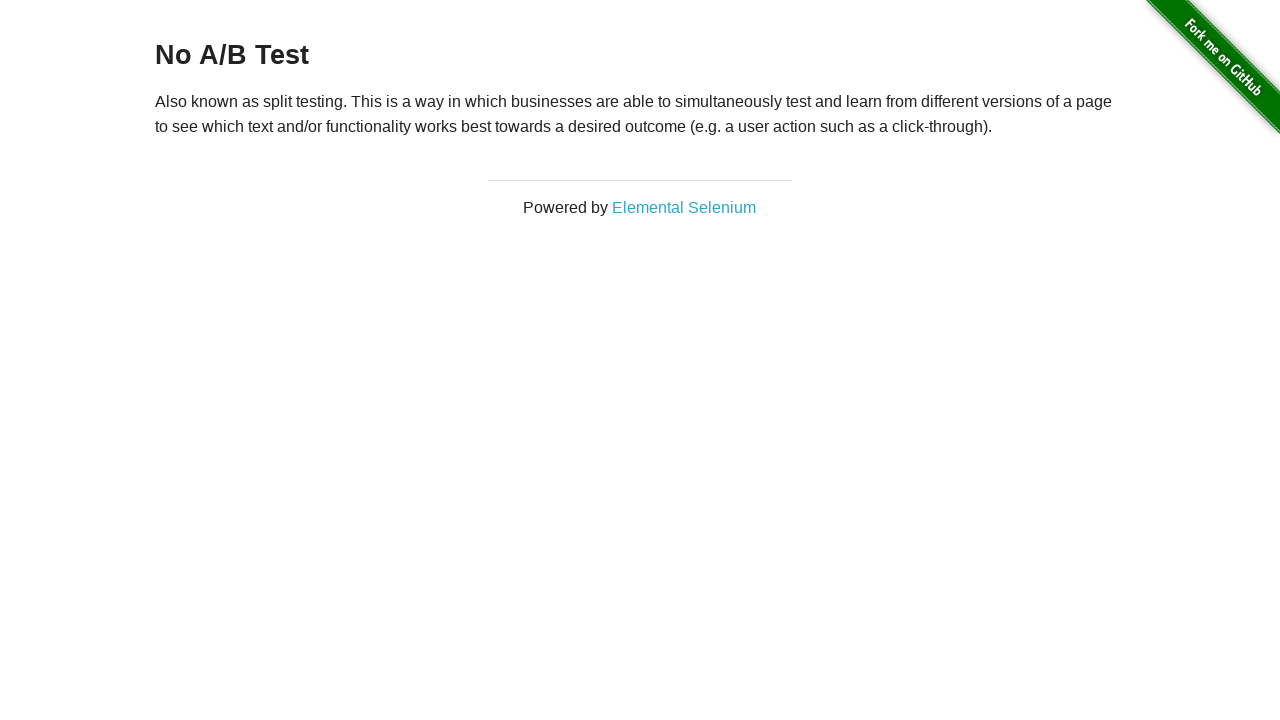

Retrieved heading text content after page reload
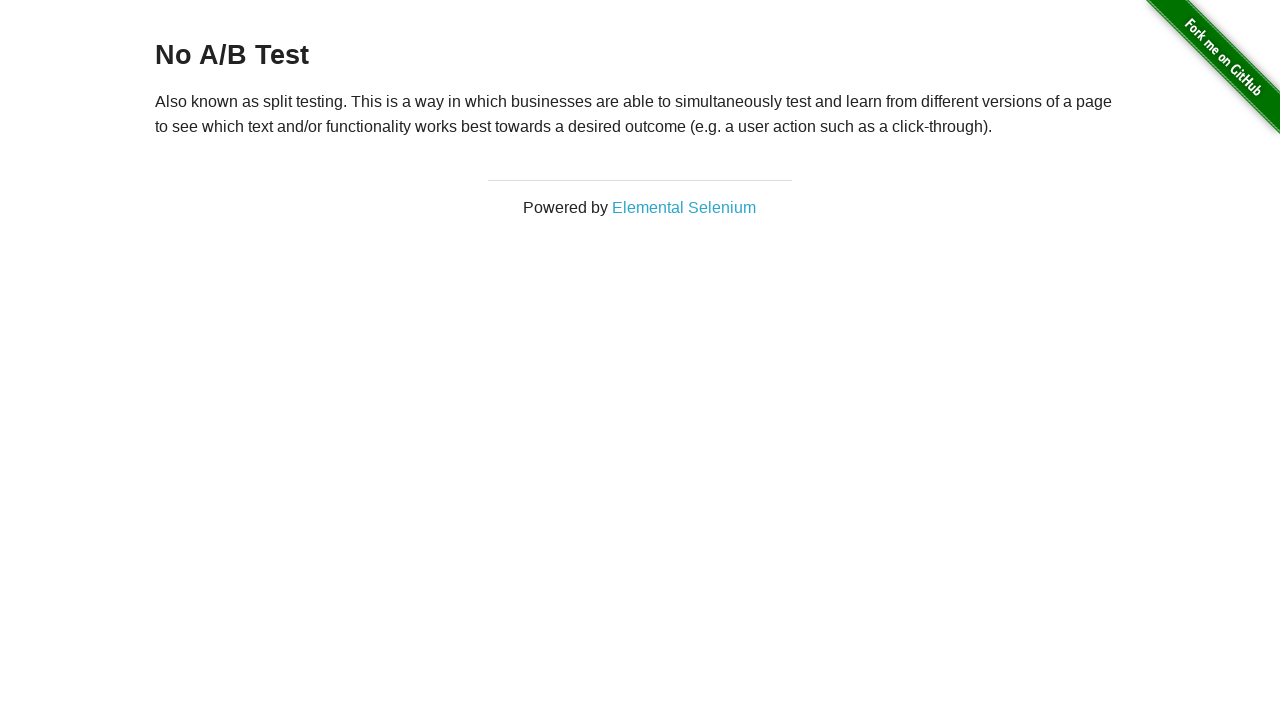

Verified heading starts with 'No A/B Test' - confirming successful opt-out from A/B testing
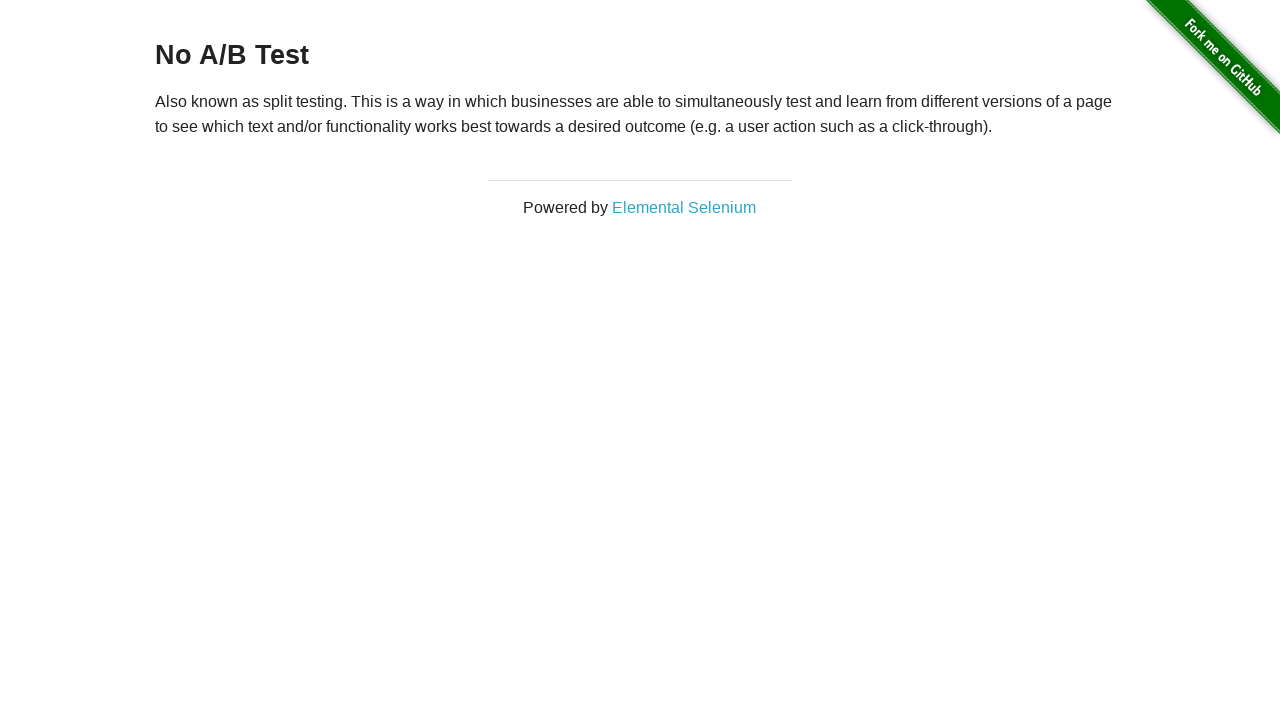

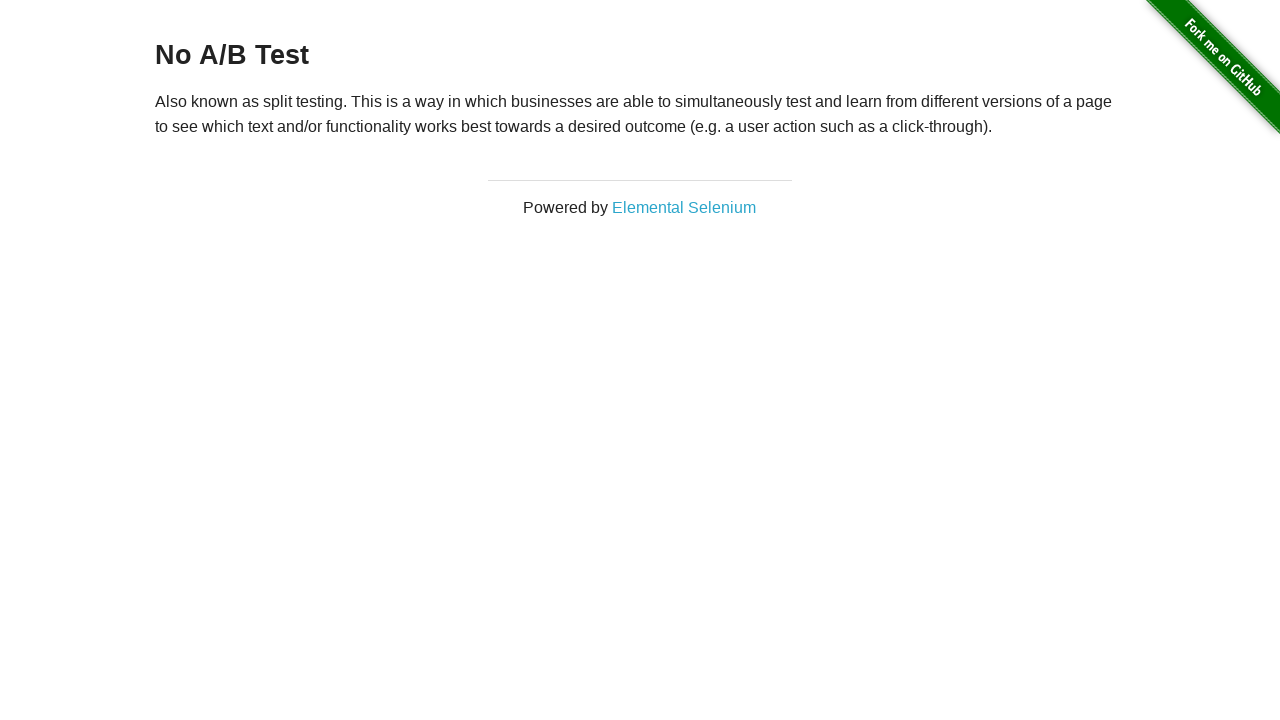